Tests multi-select dropdown functionality by selecting multiple car brands (Volvo, Hyundai, and Audi) from a multi-select box field

Starting URL: https://omayo.blogspot.com/

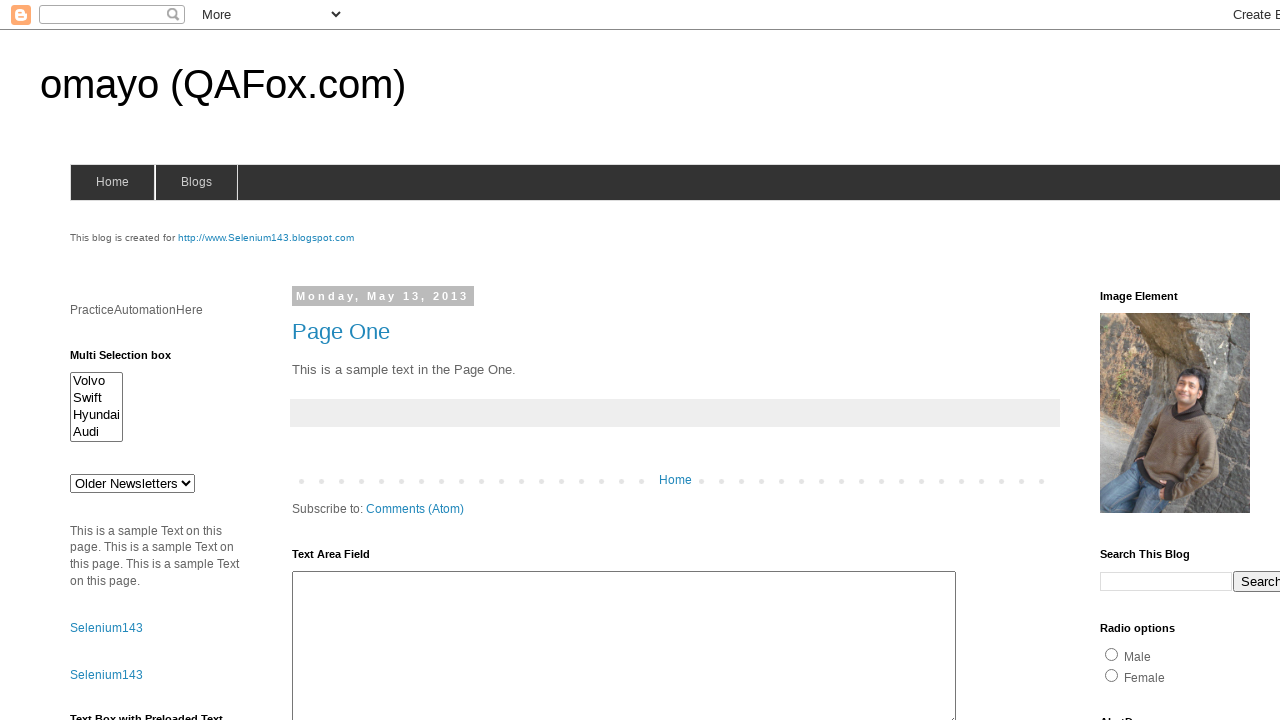

Located multi-select dropdown element with id 'multiselect1'
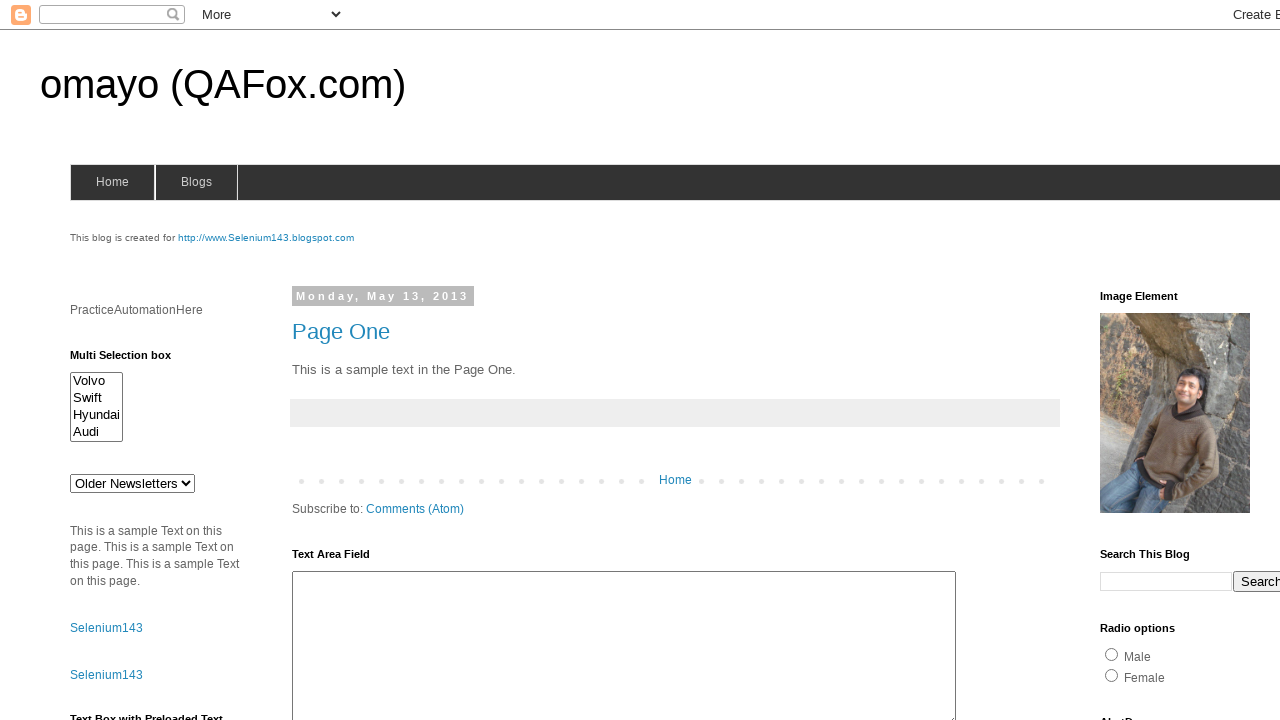

Selected 'Volvo' from multi-select dropdown on #multiselect1
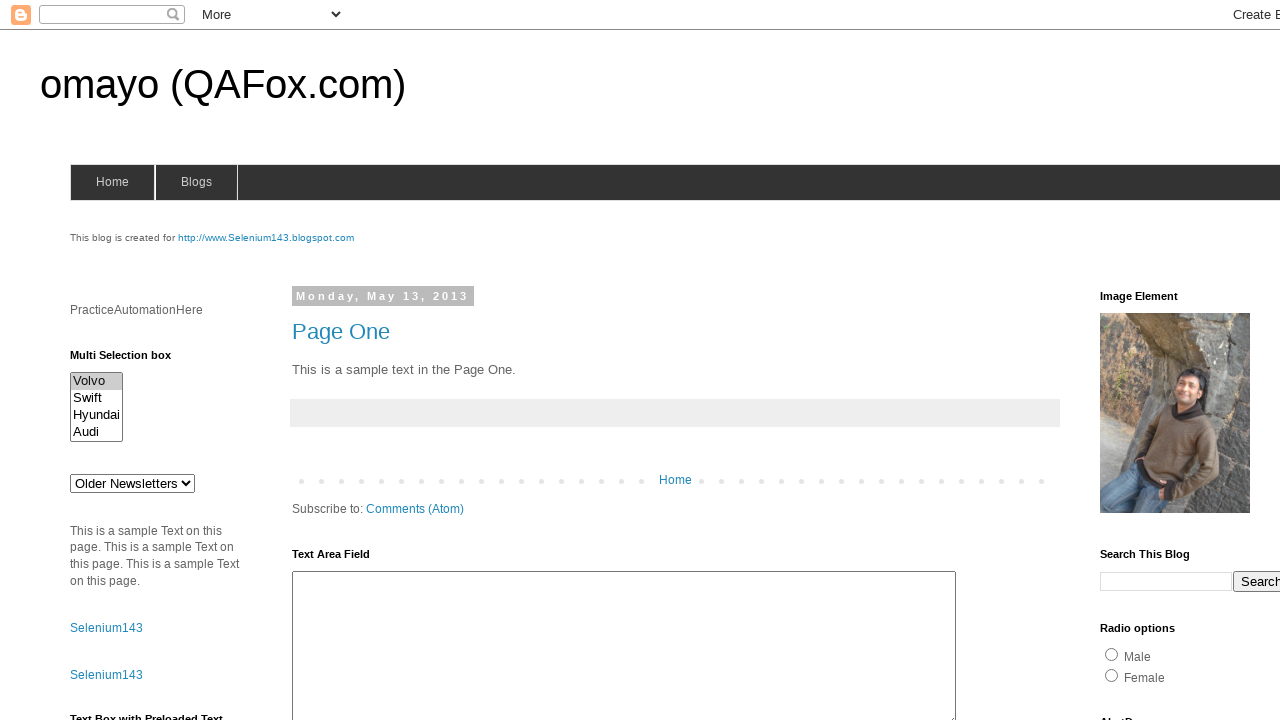

Selected multiple car brands: Volvo, Hyundai, and Audi from multi-select dropdown on #multiselect1
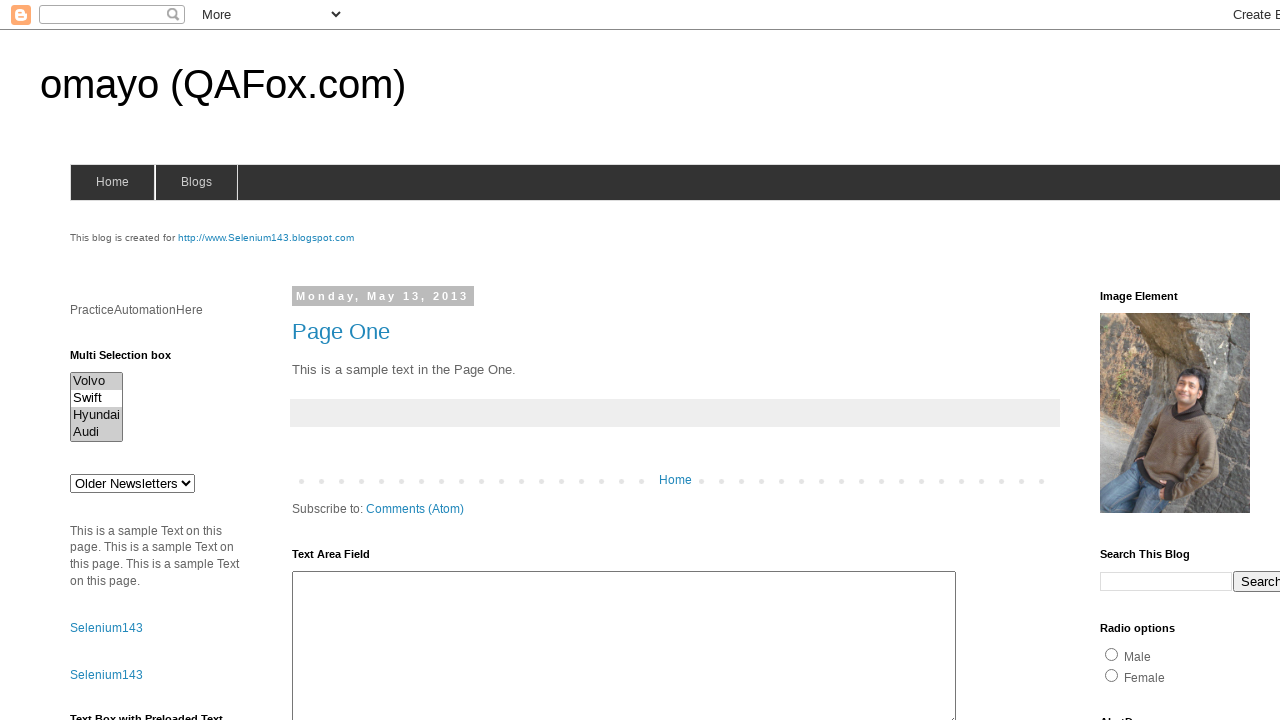

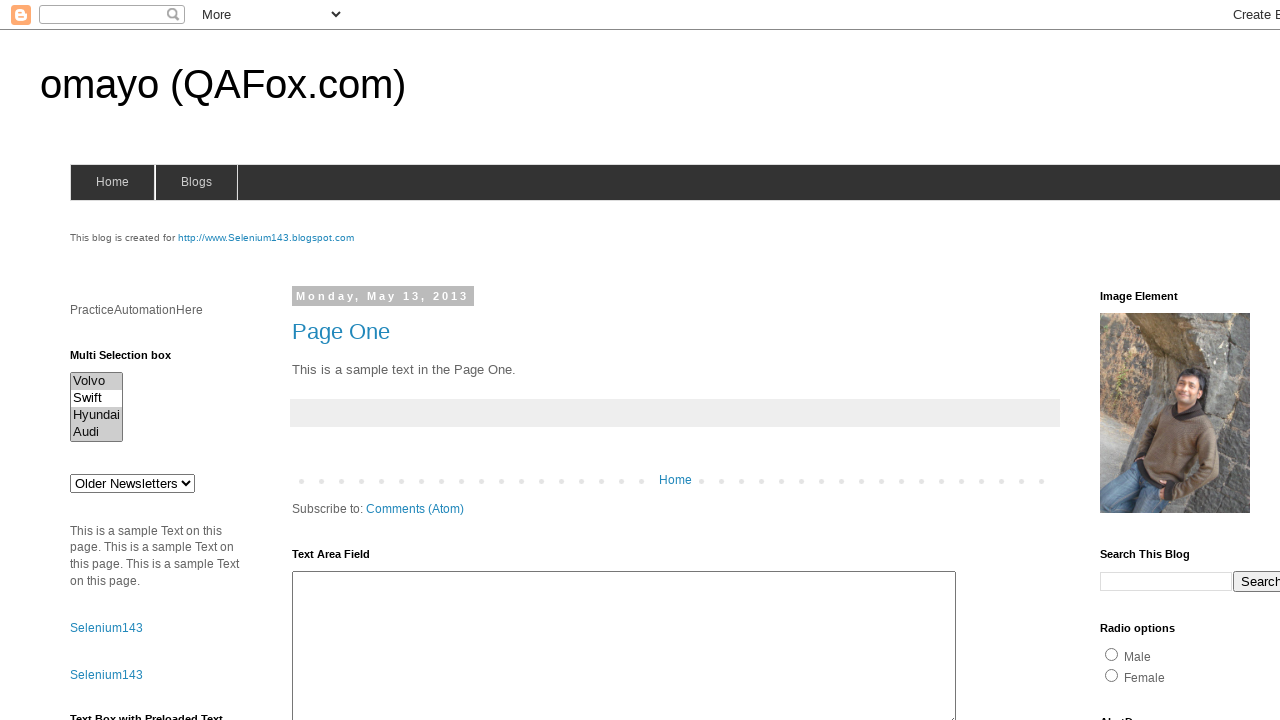